Tests dynamic loading page by clicking Start button and verifying the "Hello World!" text appears without explicit wait (relies on implicit wait)

Starting URL: http://the-internet.herokuapp.com/dynamic_loading/2

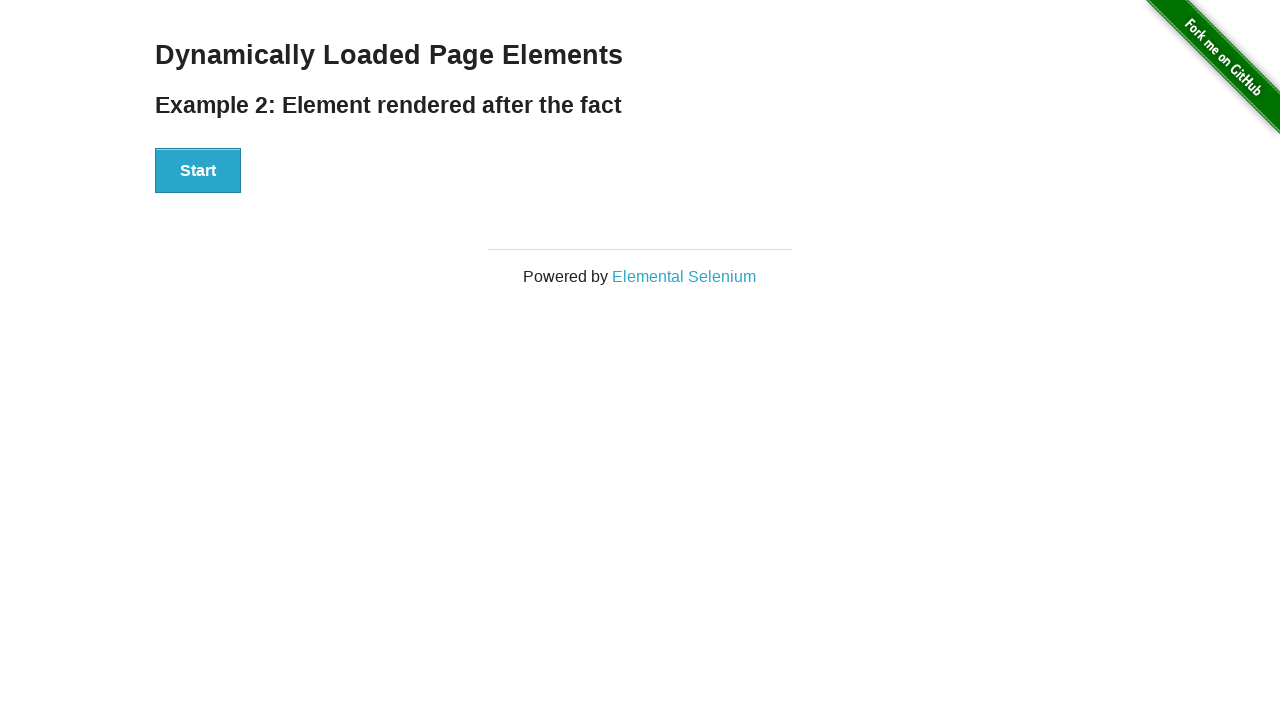

Navigated to dynamic loading test page
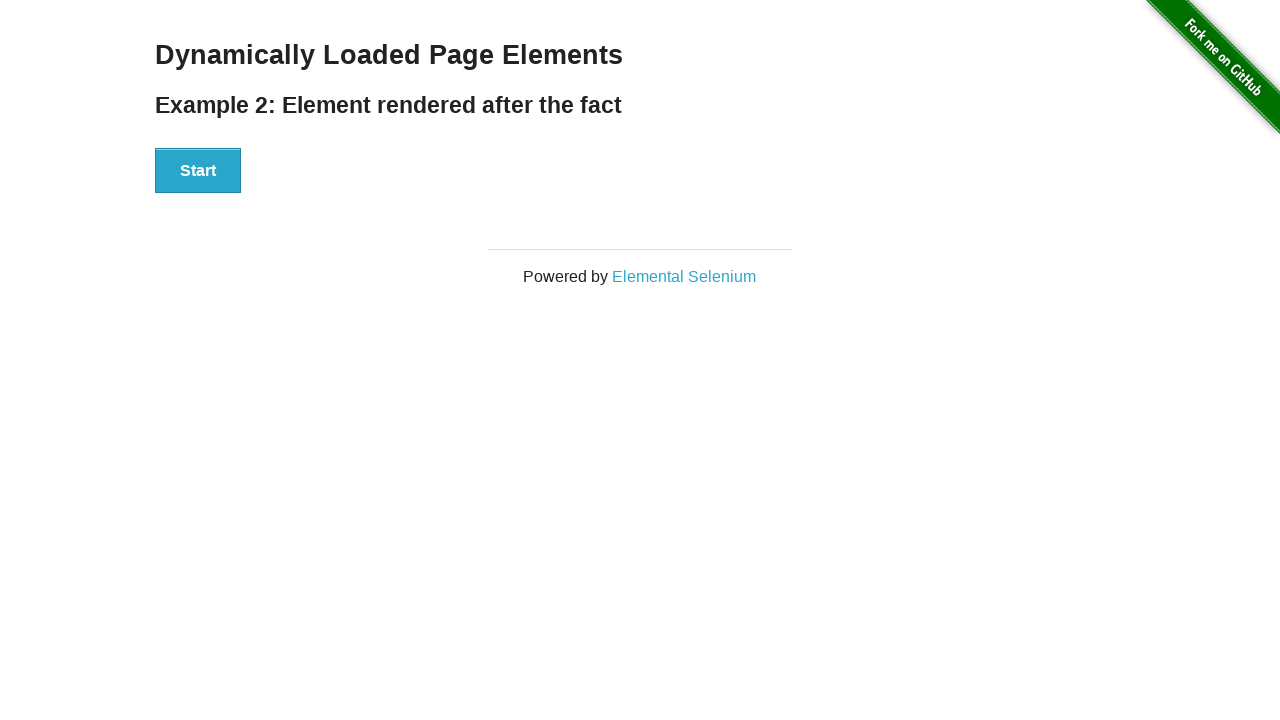

Clicked Start button to initiate dynamic loading at (198, 171) on xpath=//button[text()='Start']
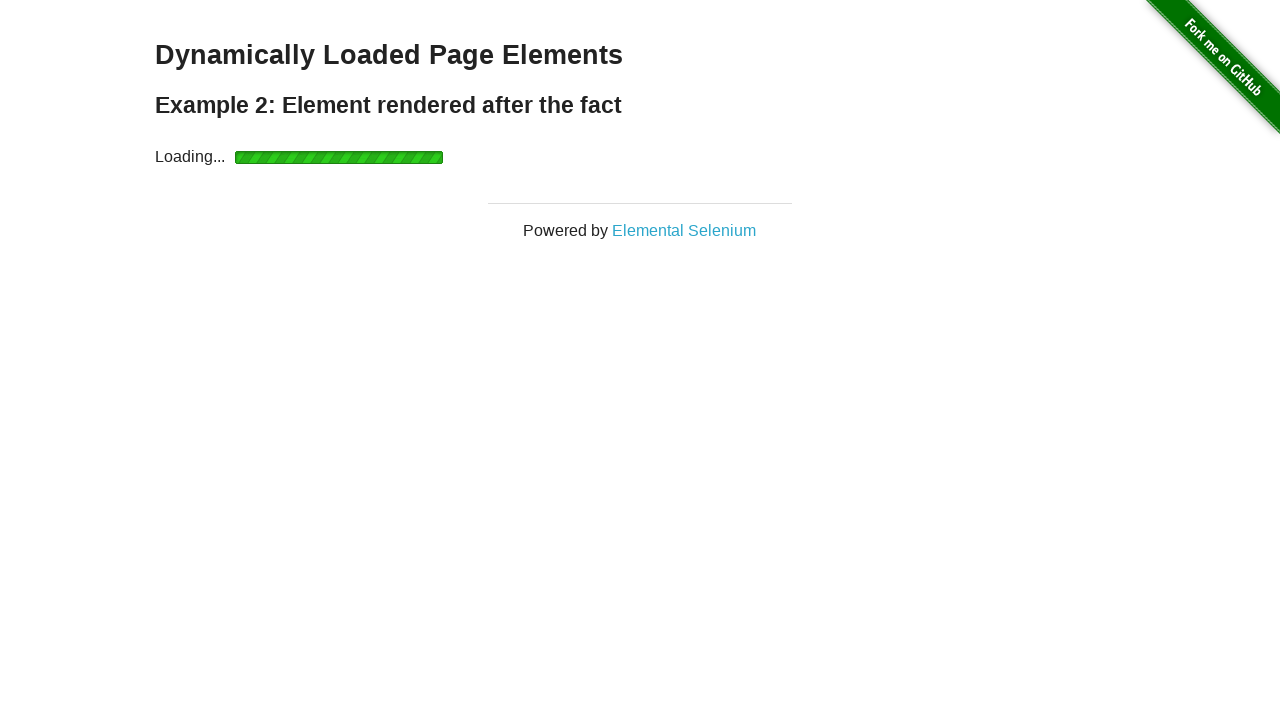

Hello World! text appeared after dynamic loading completed
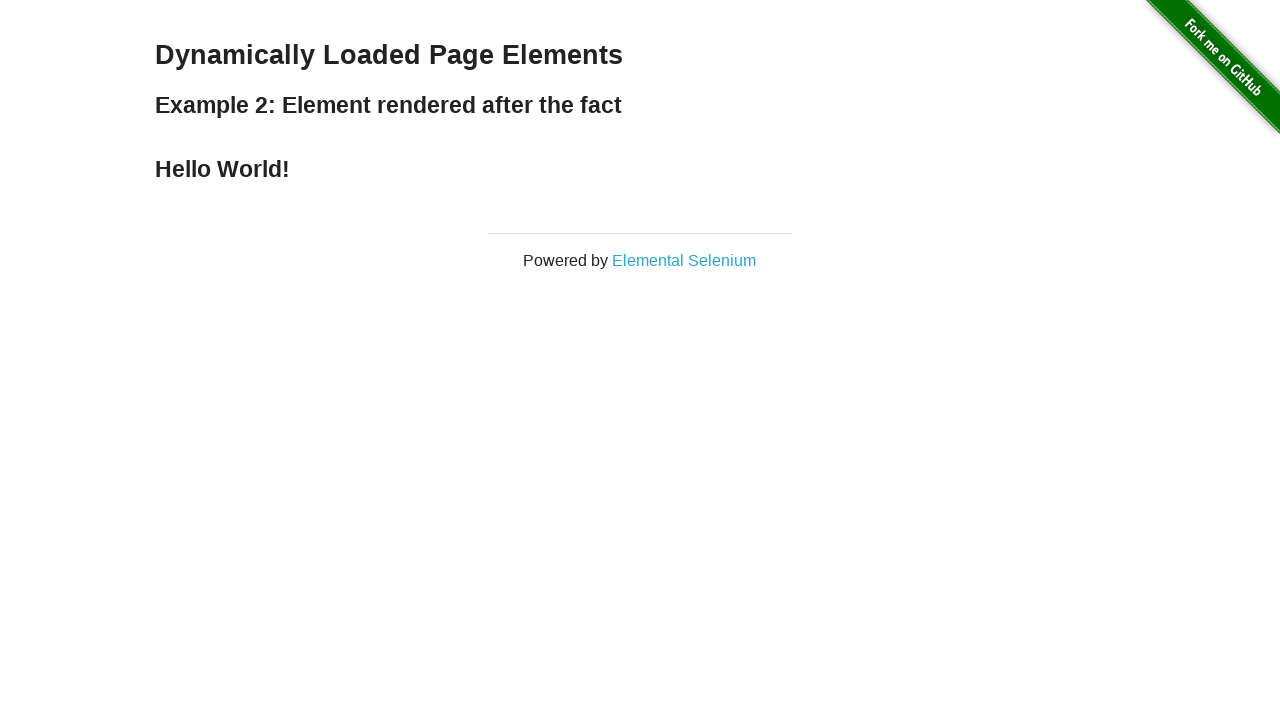

Verified 'Hello World!' text is displayed correctly
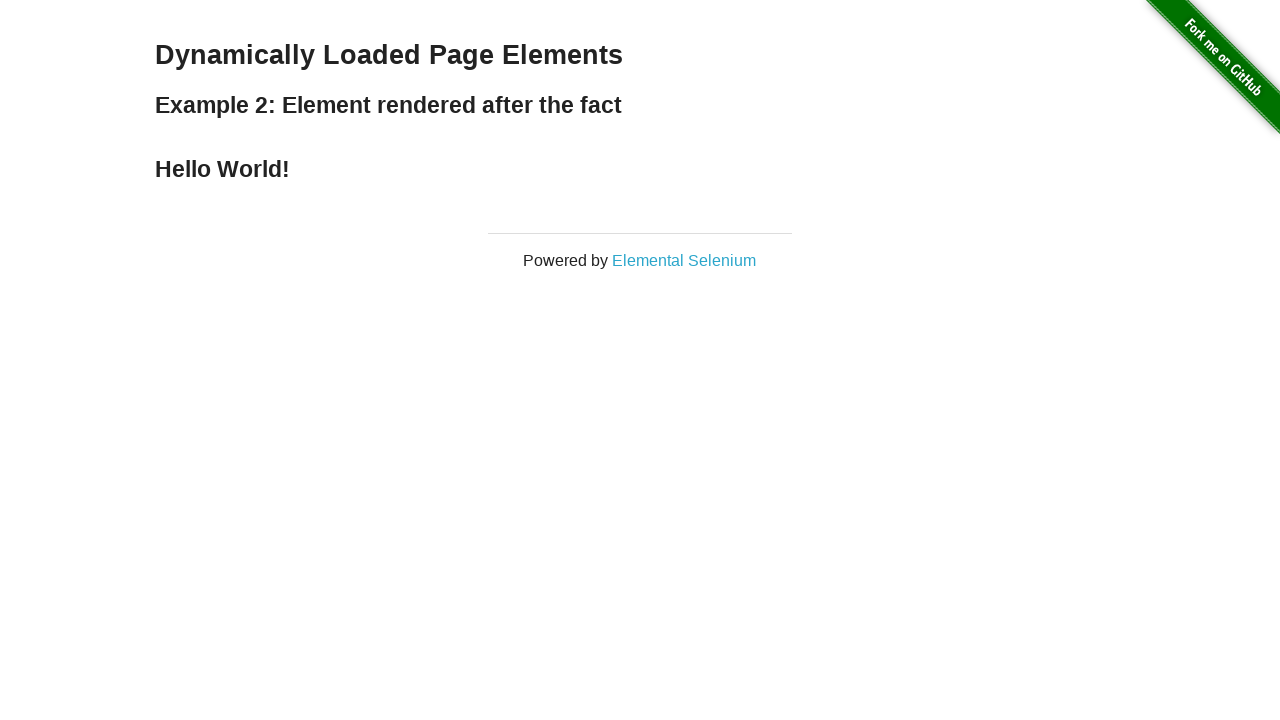

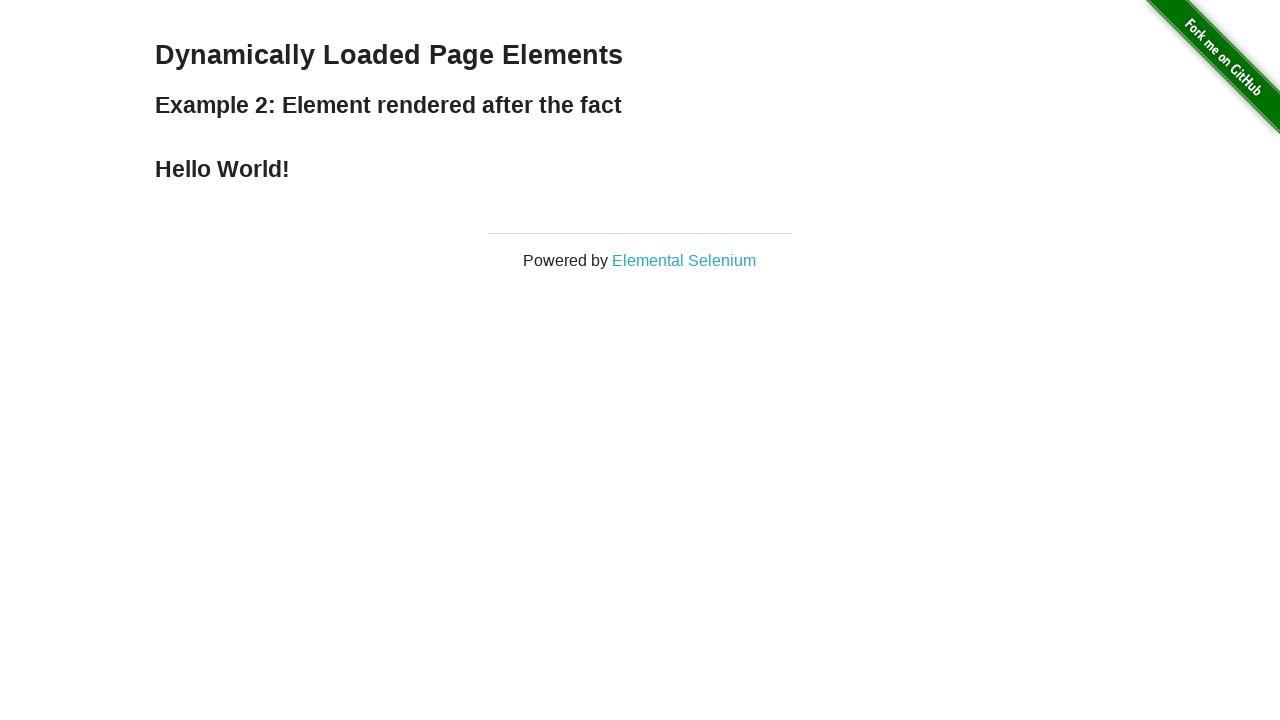